Tests drag and drop functionality on jQuery UI demo page by dragging an element from source to target

Starting URL: https://jqueryui.com/droppable/

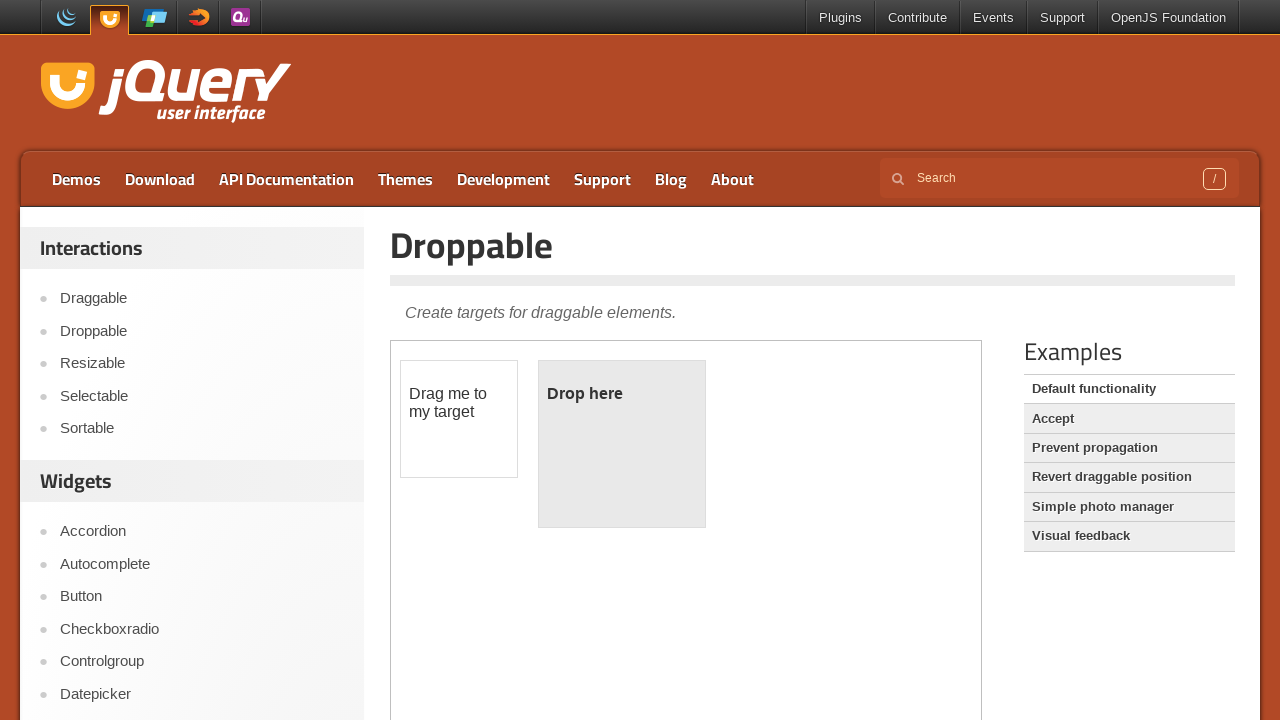

Located the demo iframe
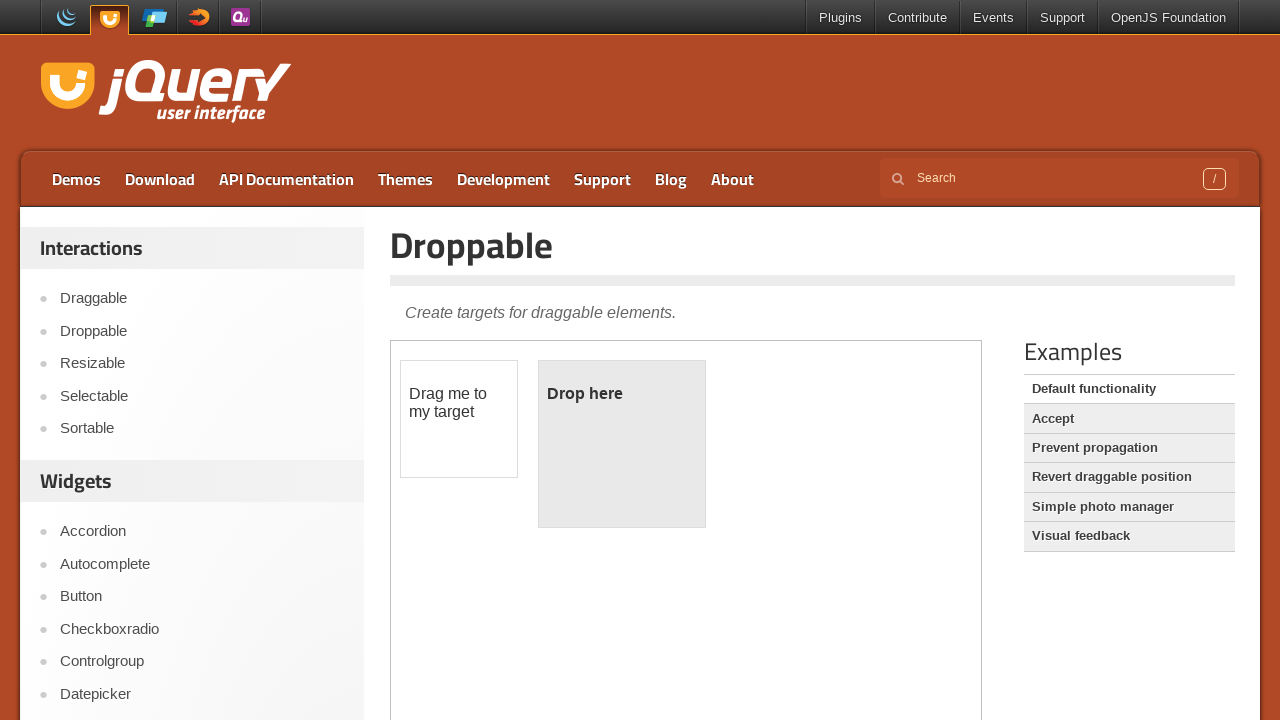

Located the draggable element
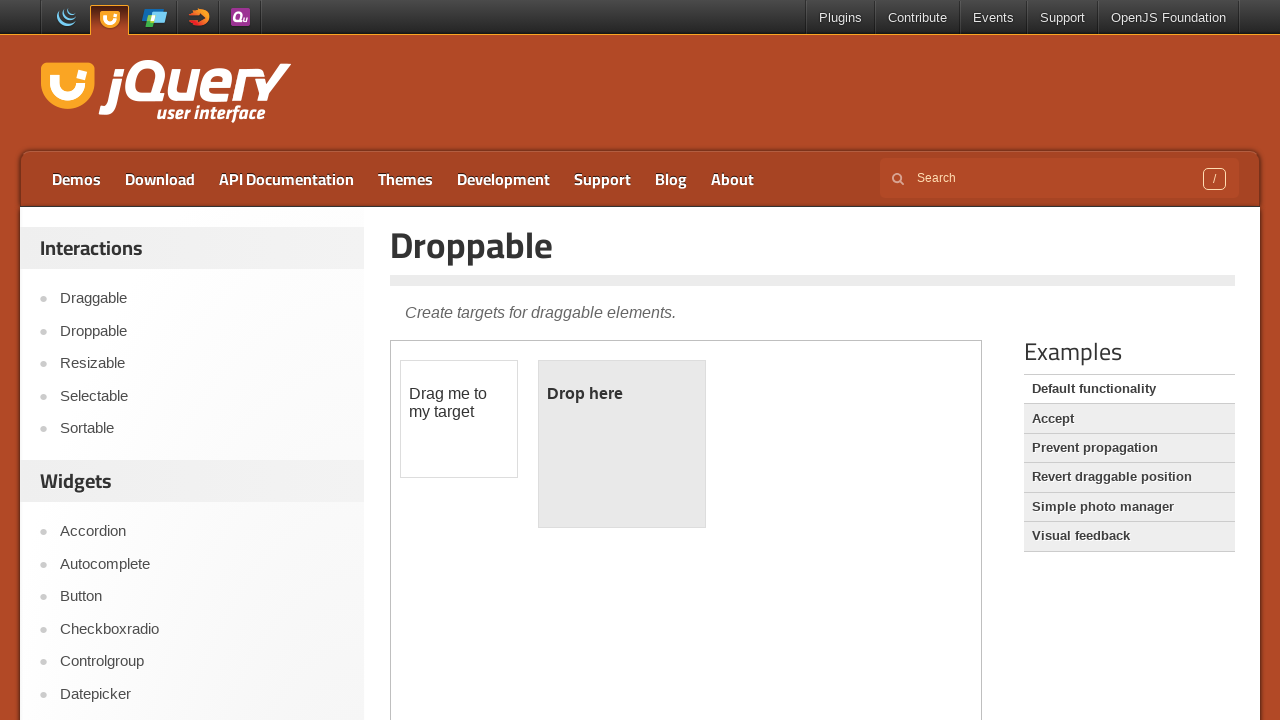

Located the droppable target element
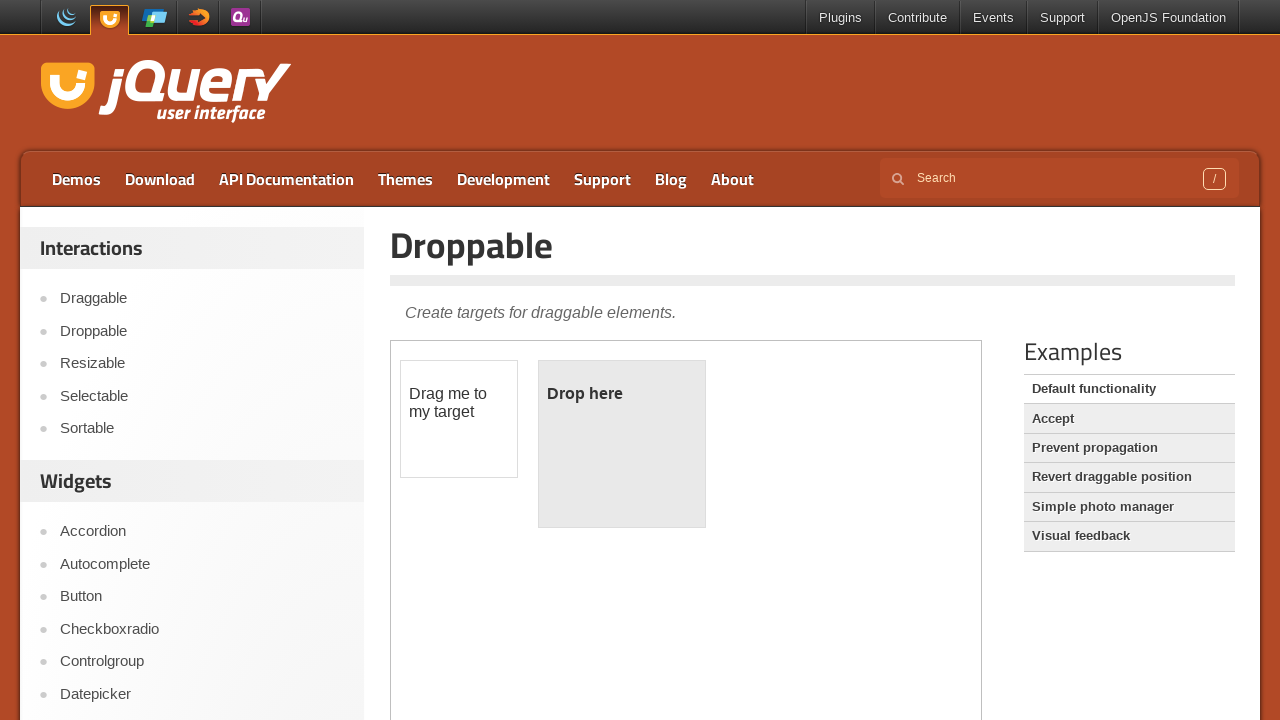

Dragged element from source to target droppable zone at (622, 444)
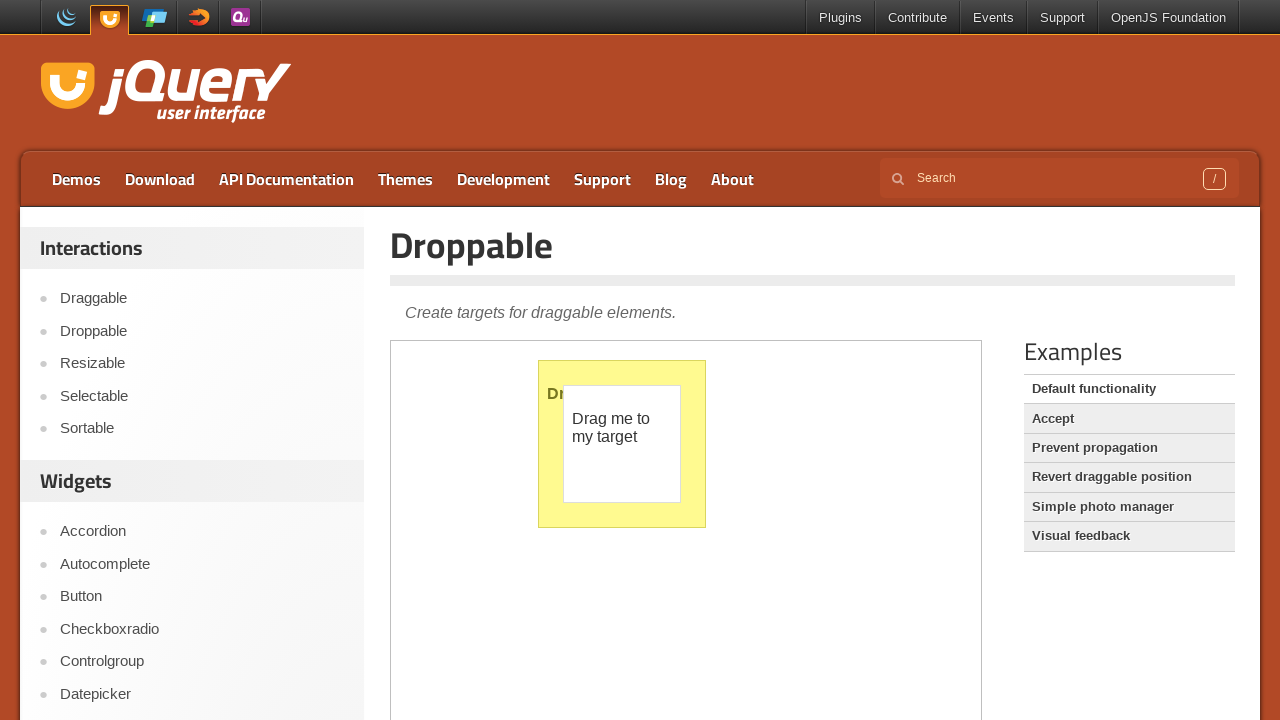

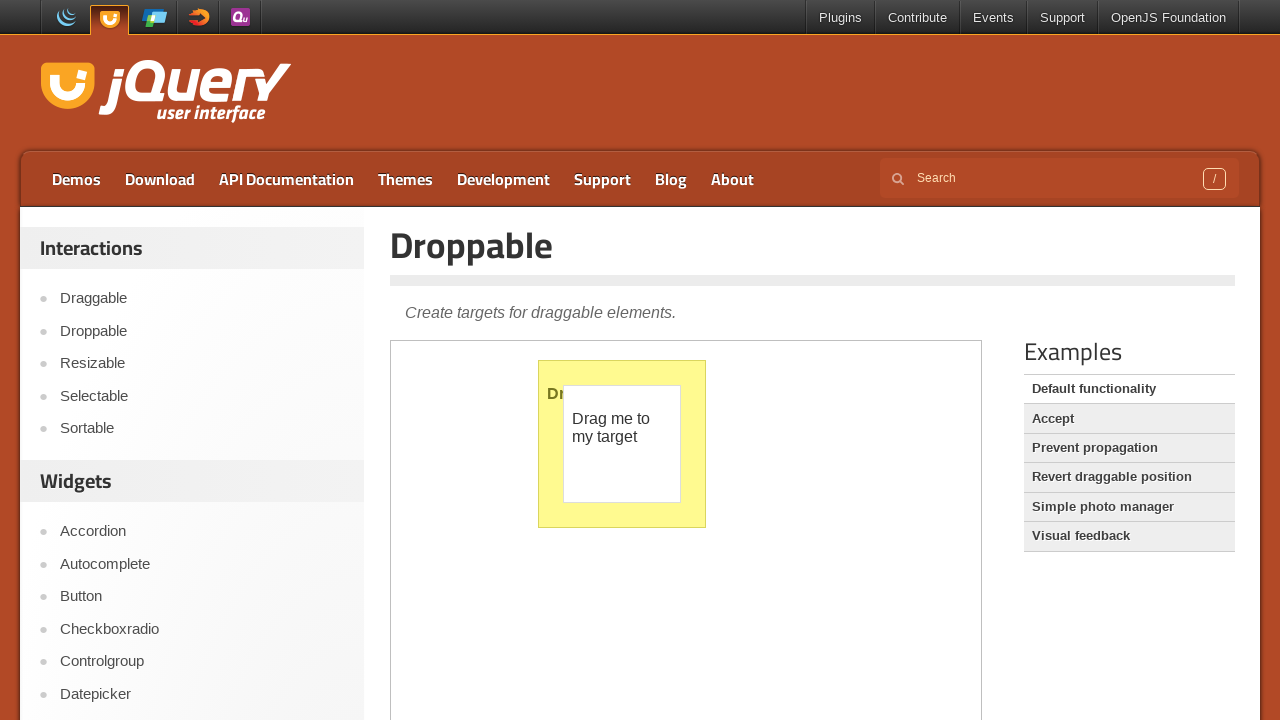